Tests that the todo counter displays the correct number of items as todos are added.

Starting URL: https://demo.playwright.dev/todomvc

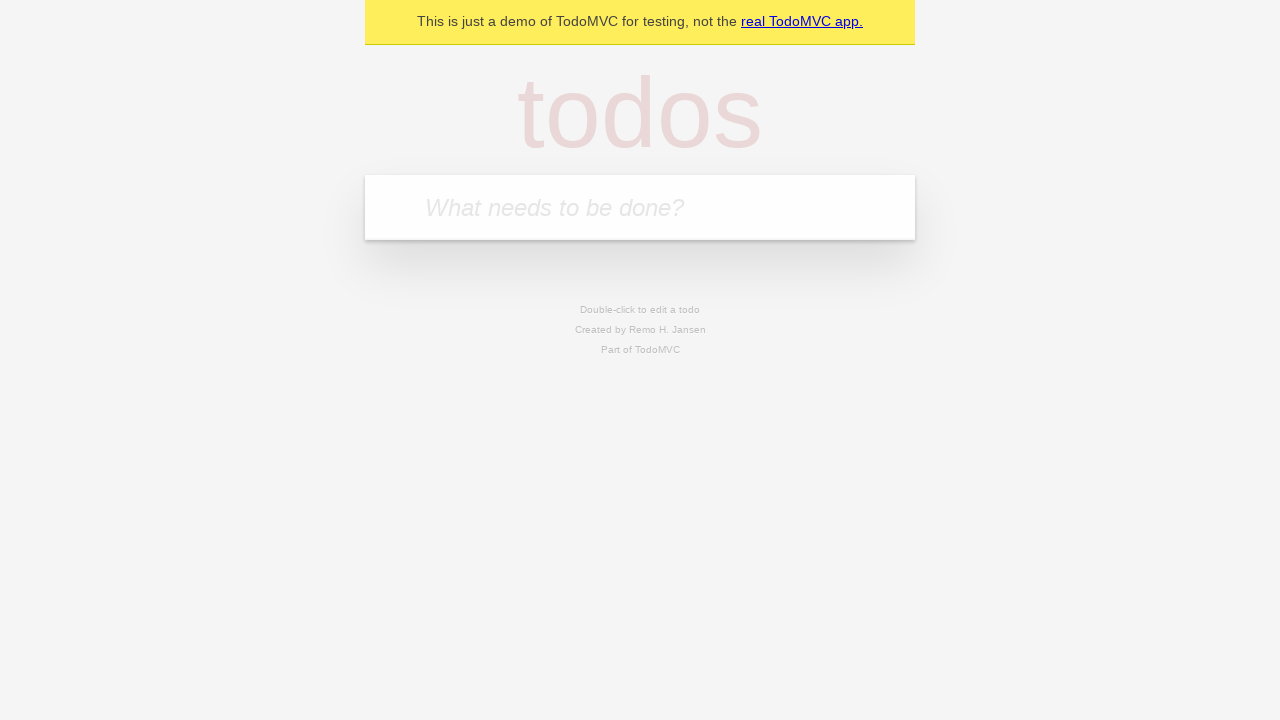

Filled todo input with 'buy some cheese' on internal:attr=[placeholder="What needs to be done?"i]
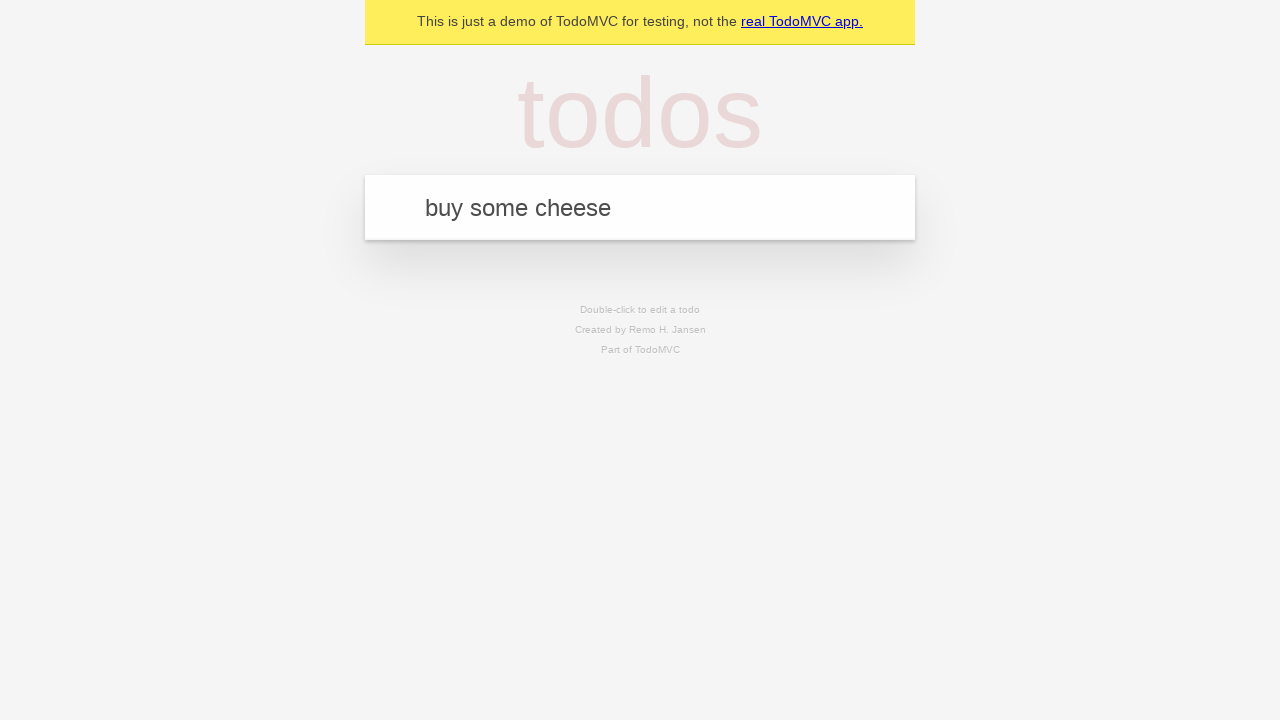

Pressed Enter to add first todo item on internal:attr=[placeholder="What needs to be done?"i]
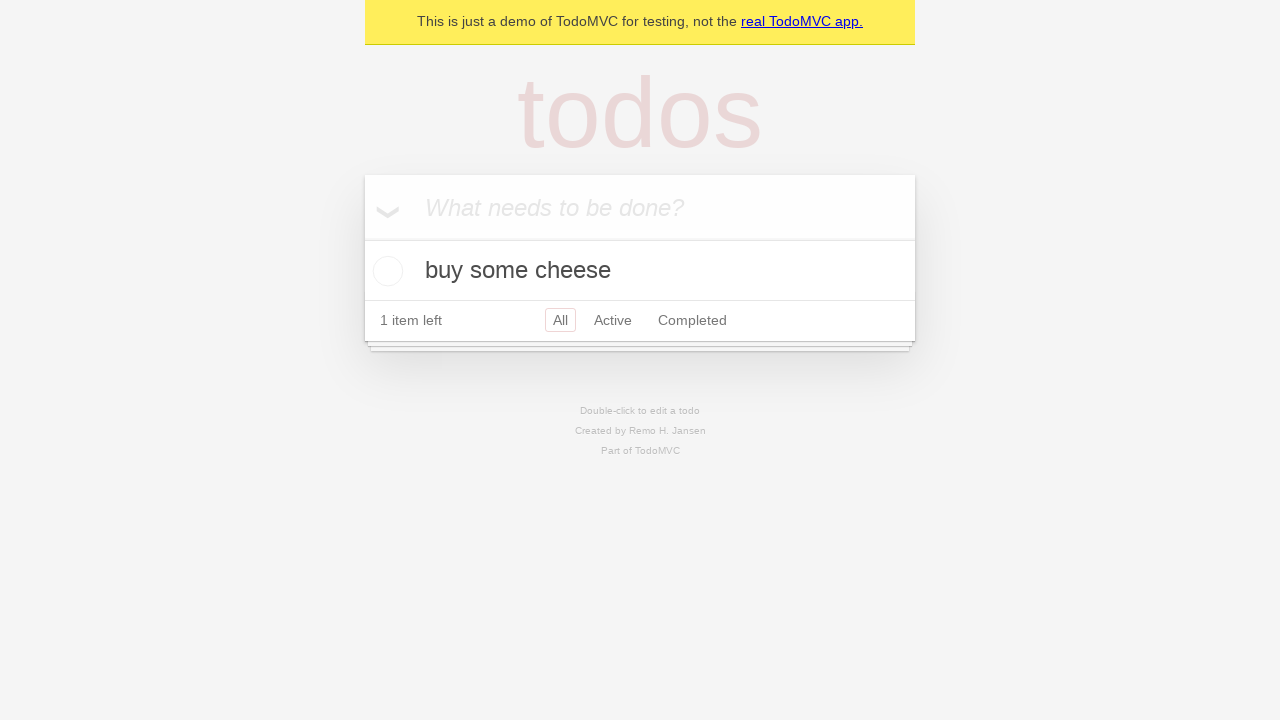

Waited for todo counter to appear after adding first item
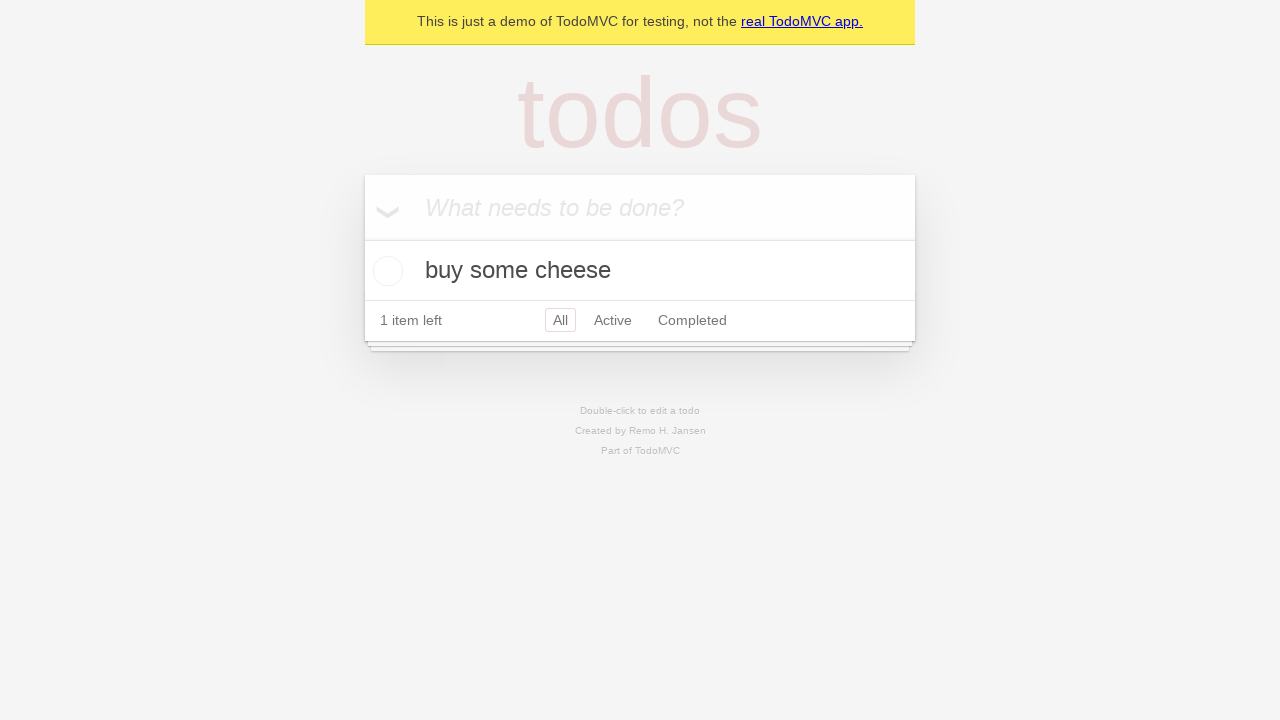

Filled todo input with 'feed the cat' on internal:attr=[placeholder="What needs to be done?"i]
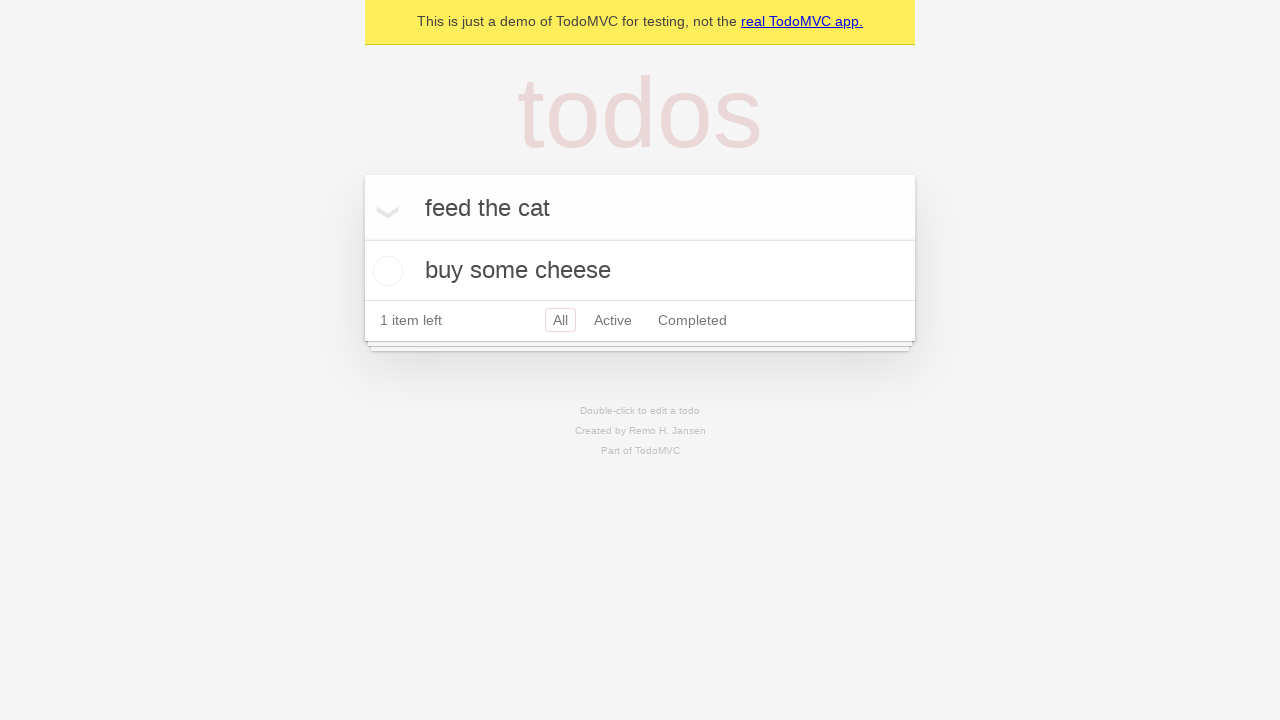

Pressed Enter to add second todo item on internal:attr=[placeholder="What needs to be done?"i]
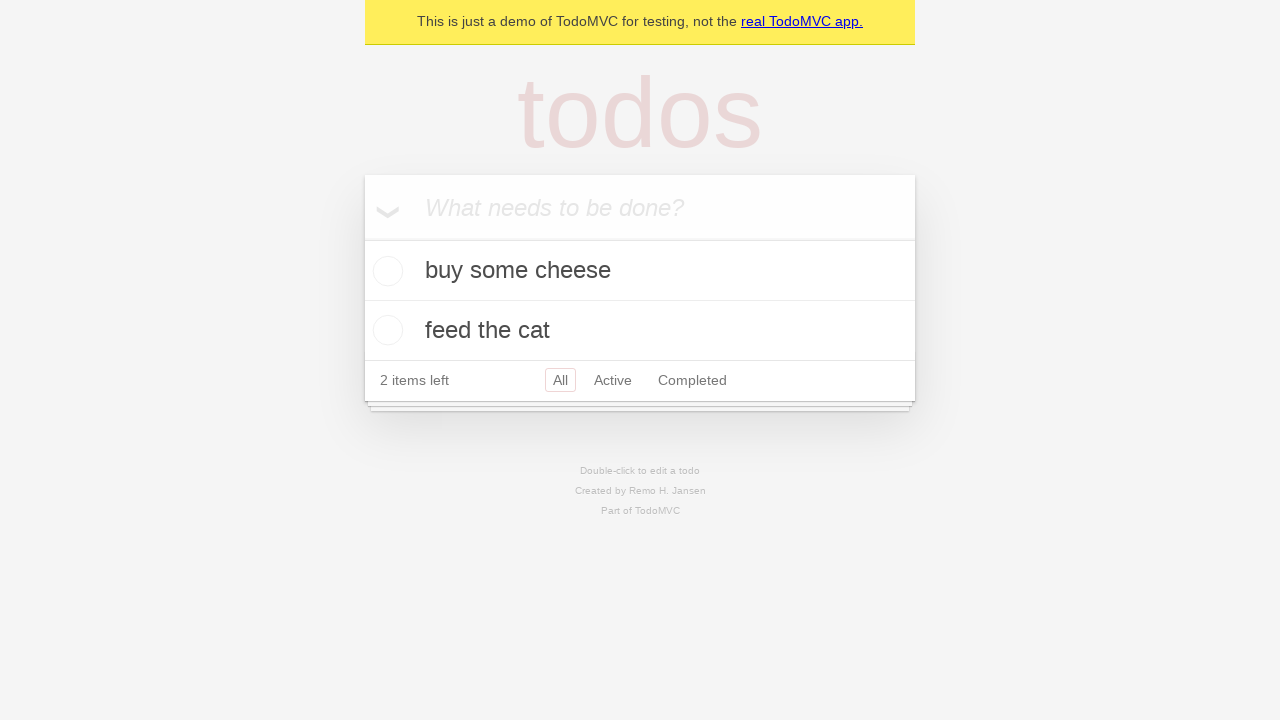

Waited for todo counter to update after adding second item
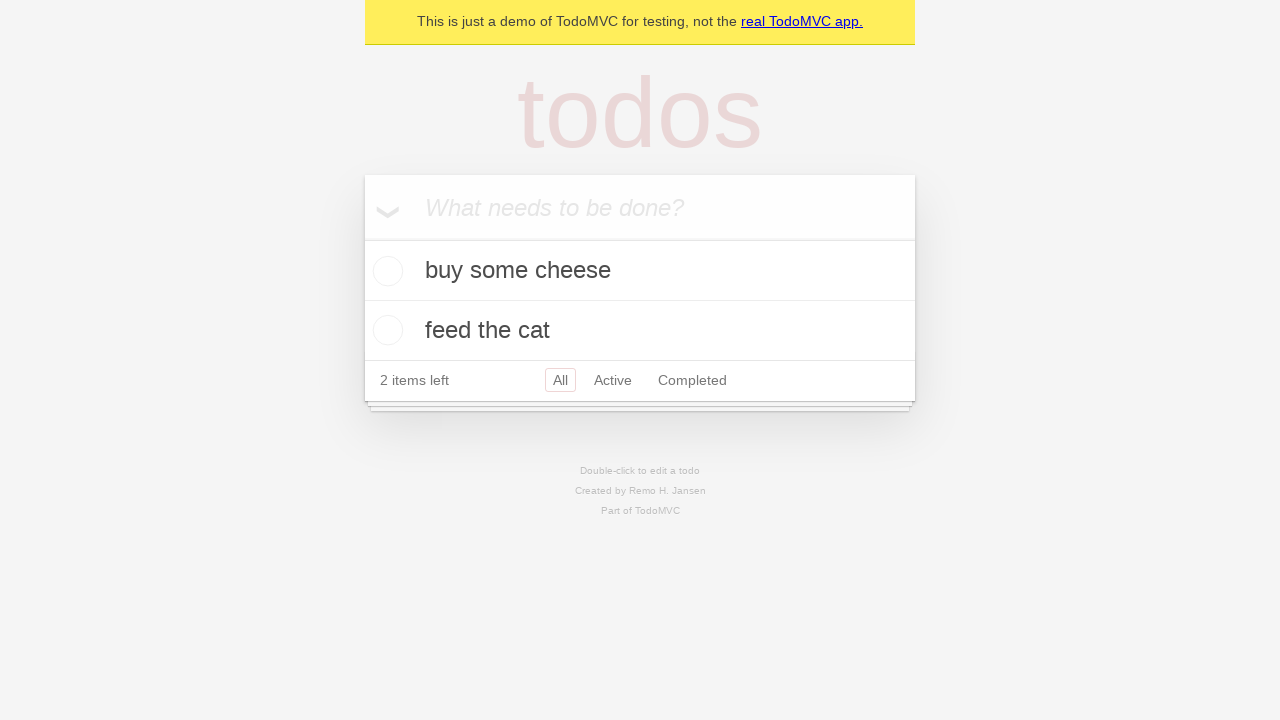

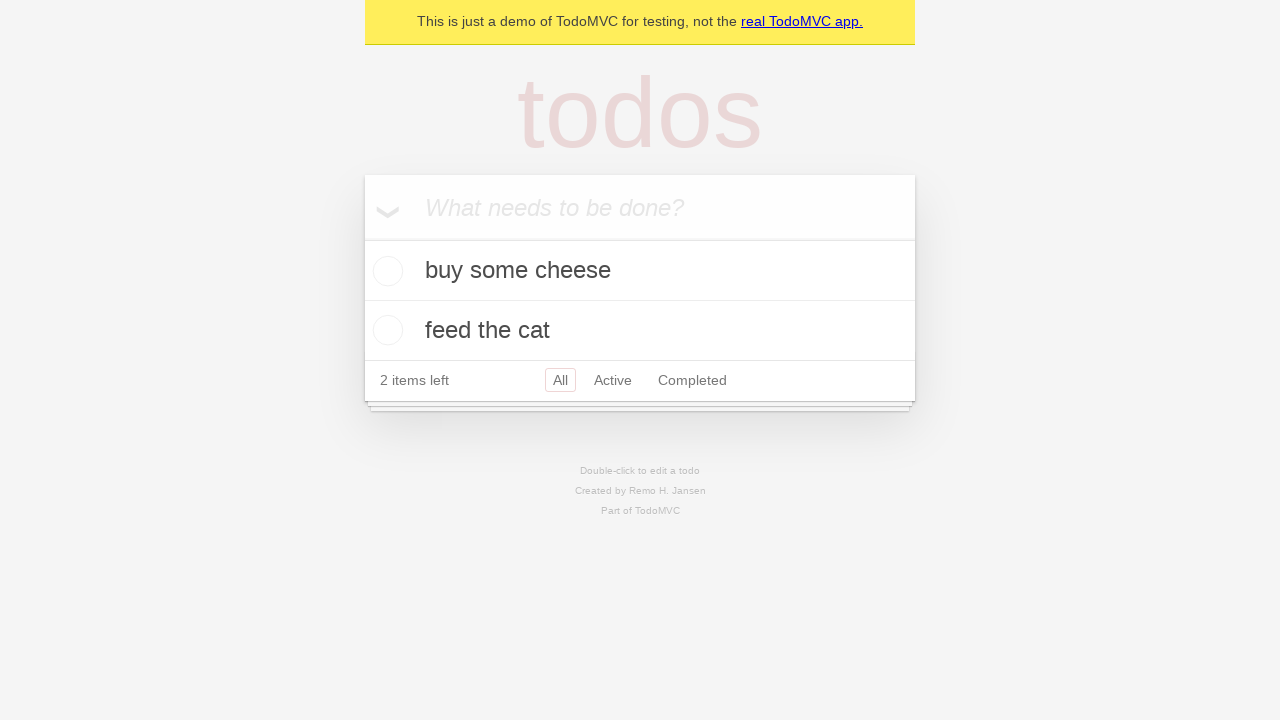